Demonstrates wait mechanisms by clicking a dropdown button and then waiting for and clicking a "Flipkart" link on a test page.

Starting URL: http://omayo.blogspot.com/

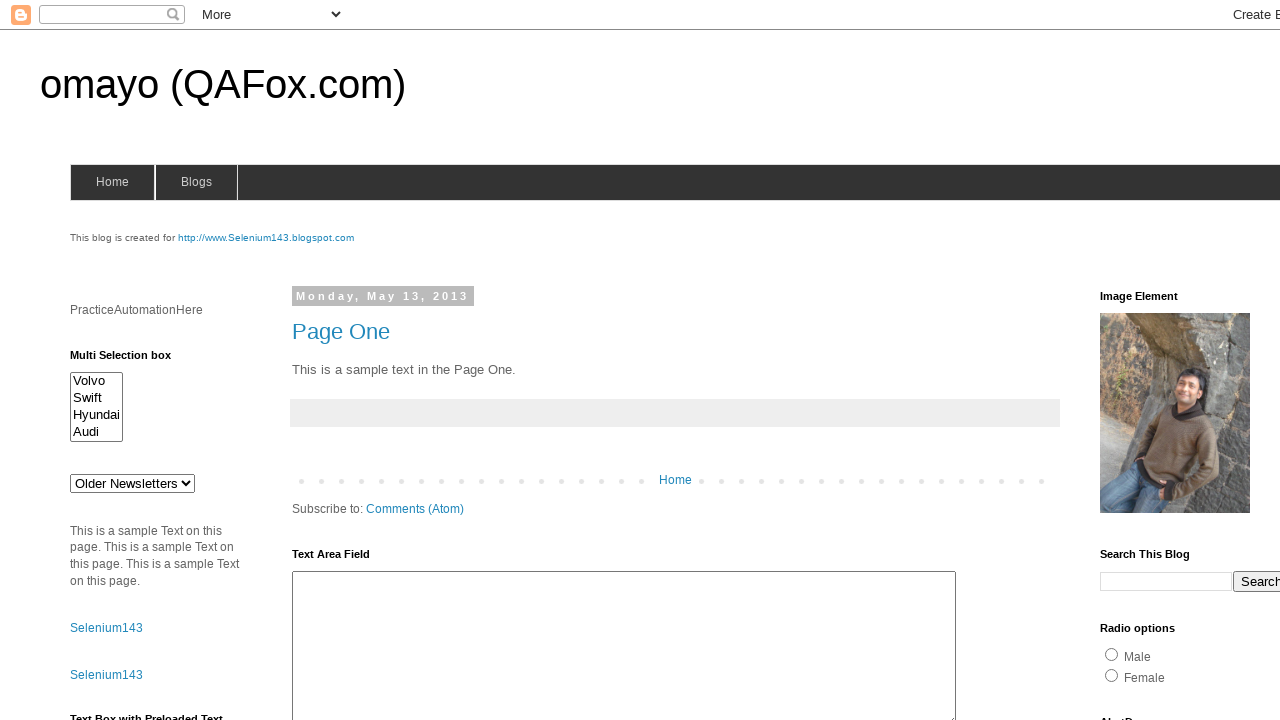

Clicked dropdown button at (1227, 360) on .dropbtn
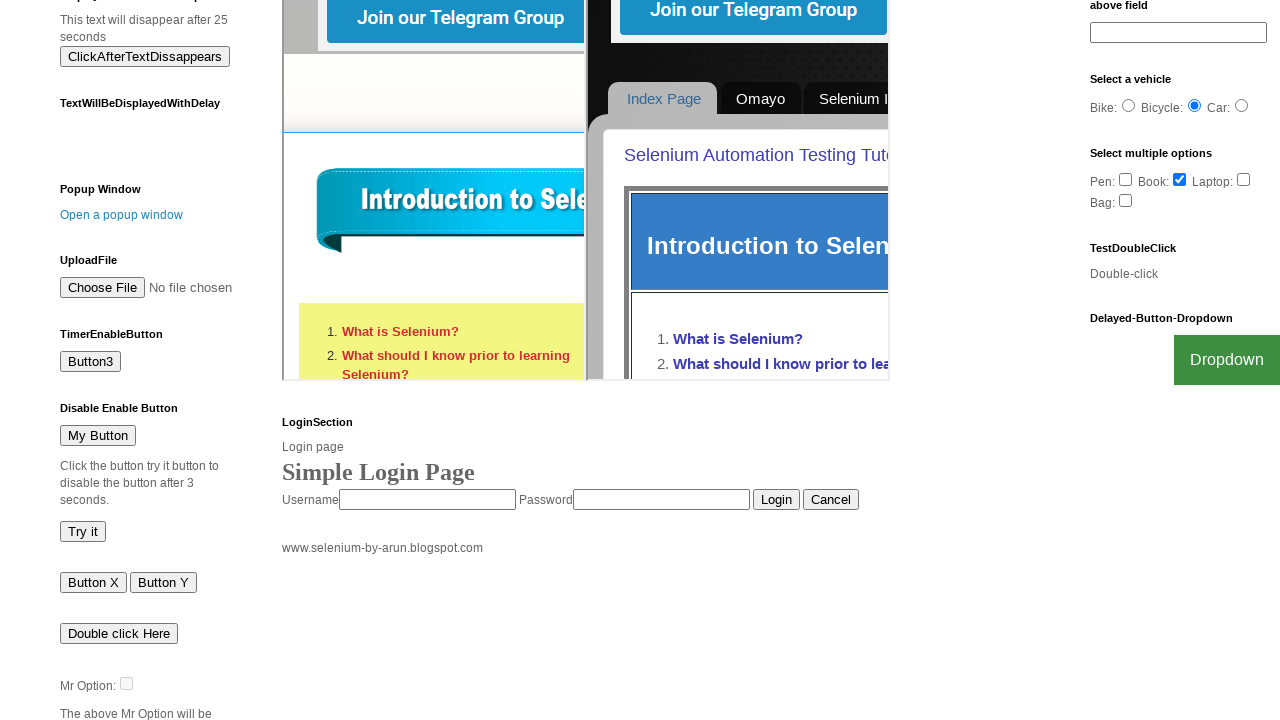

Waited for Flipkart link to become visible
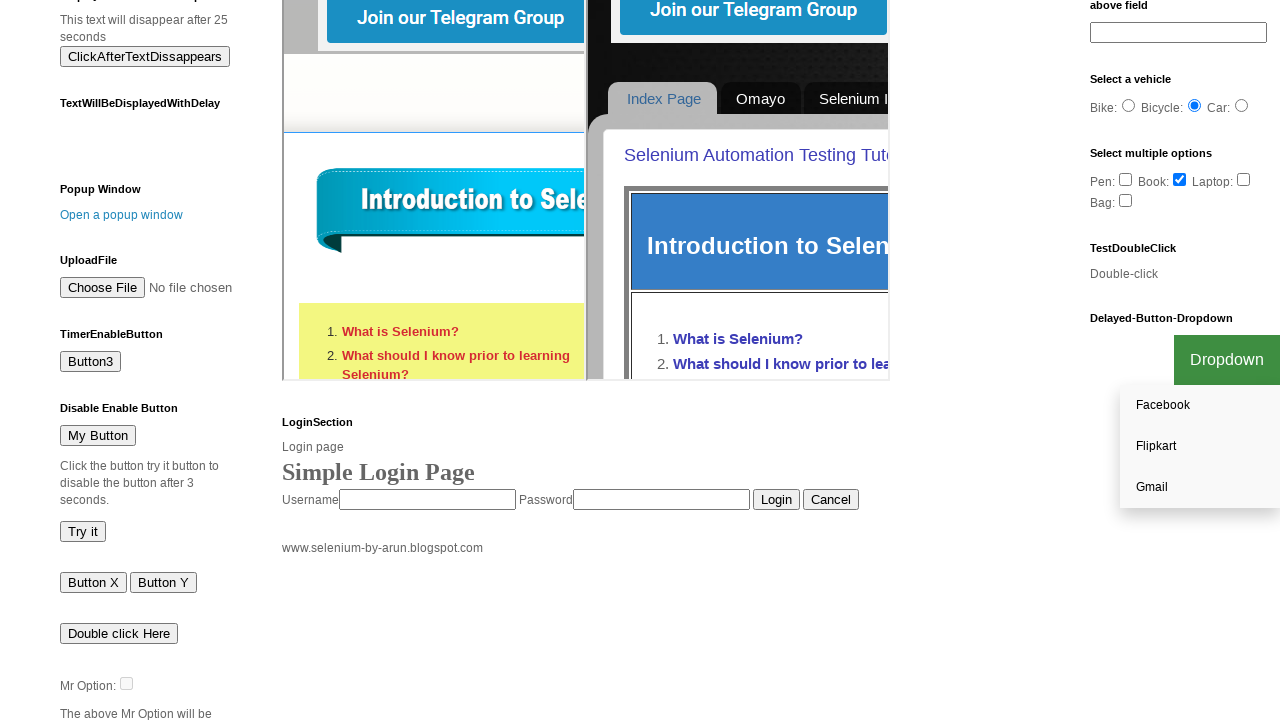

Clicked Flipkart link at (1200, 447) on text=Flipkart
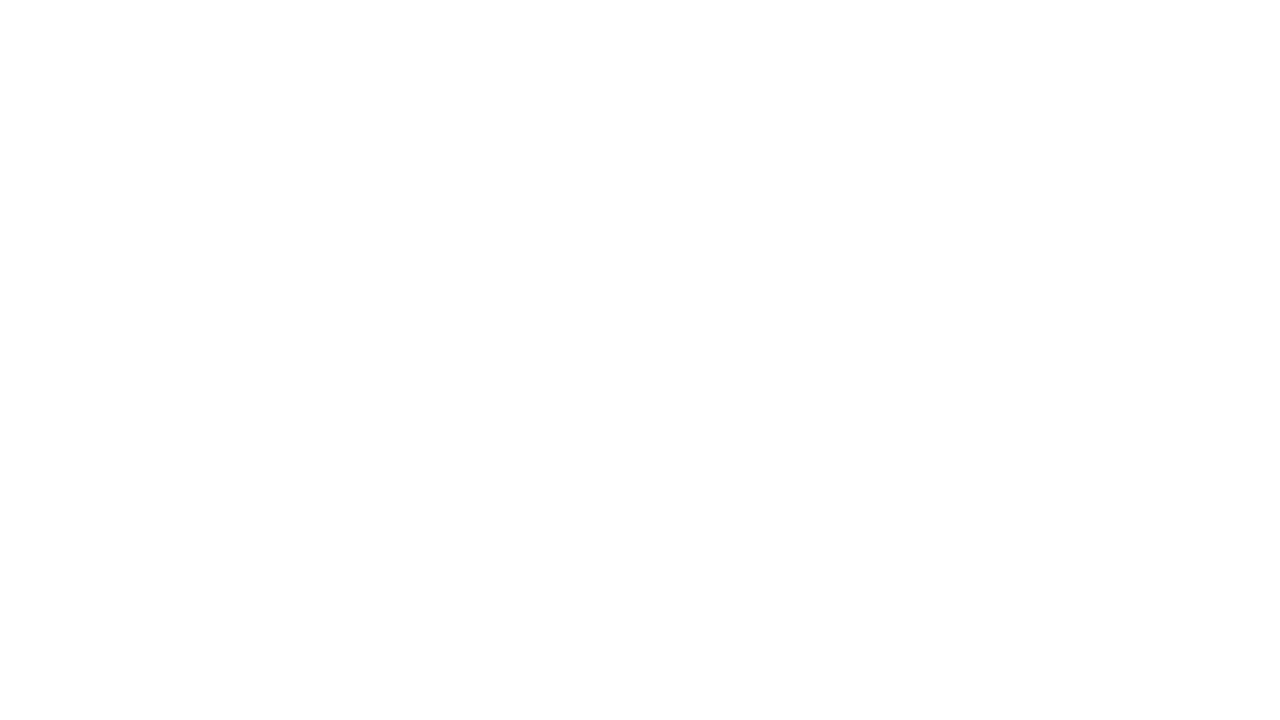

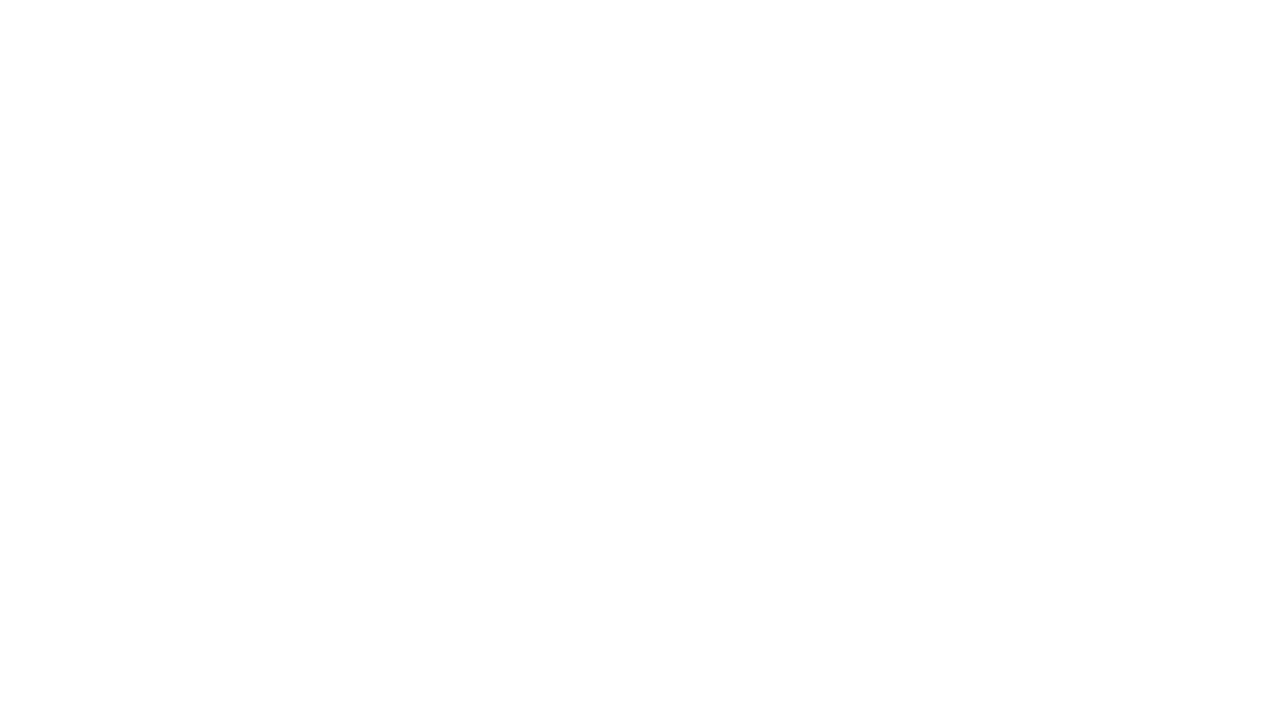